Navigates to a blog page and locates an h3 element to verify page content is loaded

Starting URL: https://only-testing-blog.blogspot.com/2014/01/

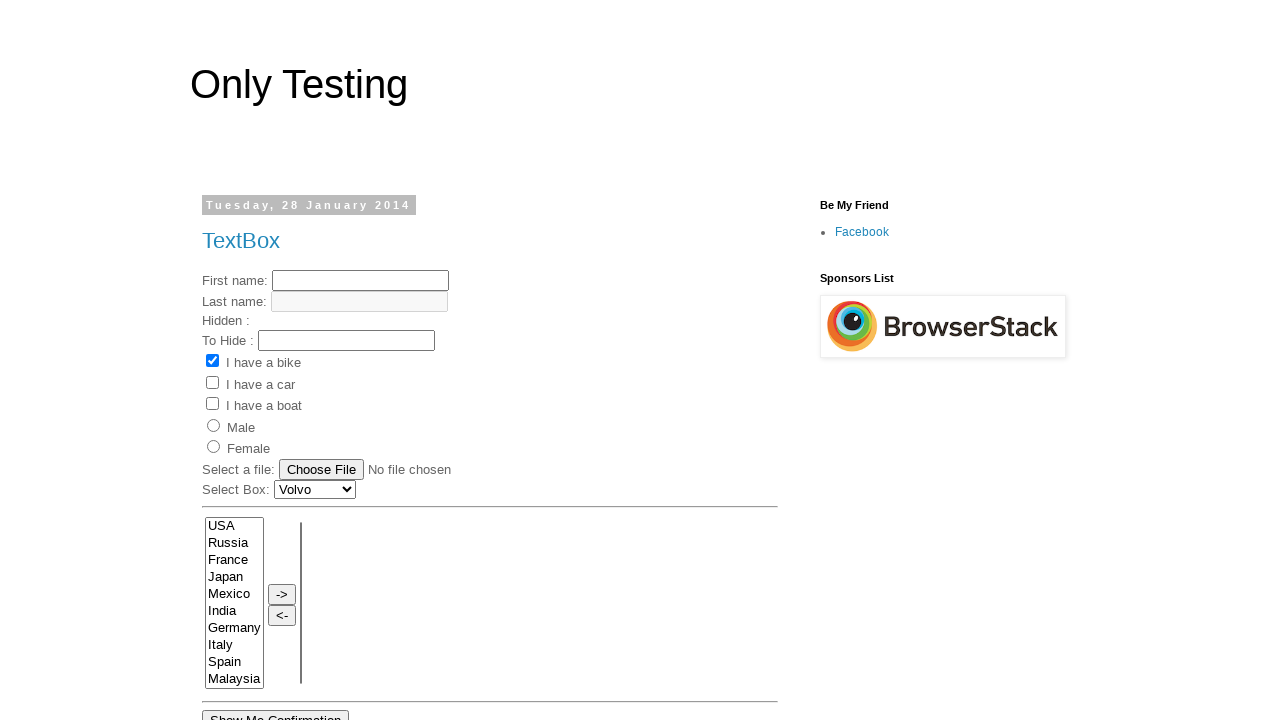

Navigated to blog page at https://only-testing-blog.blogspot.com/2014/01/
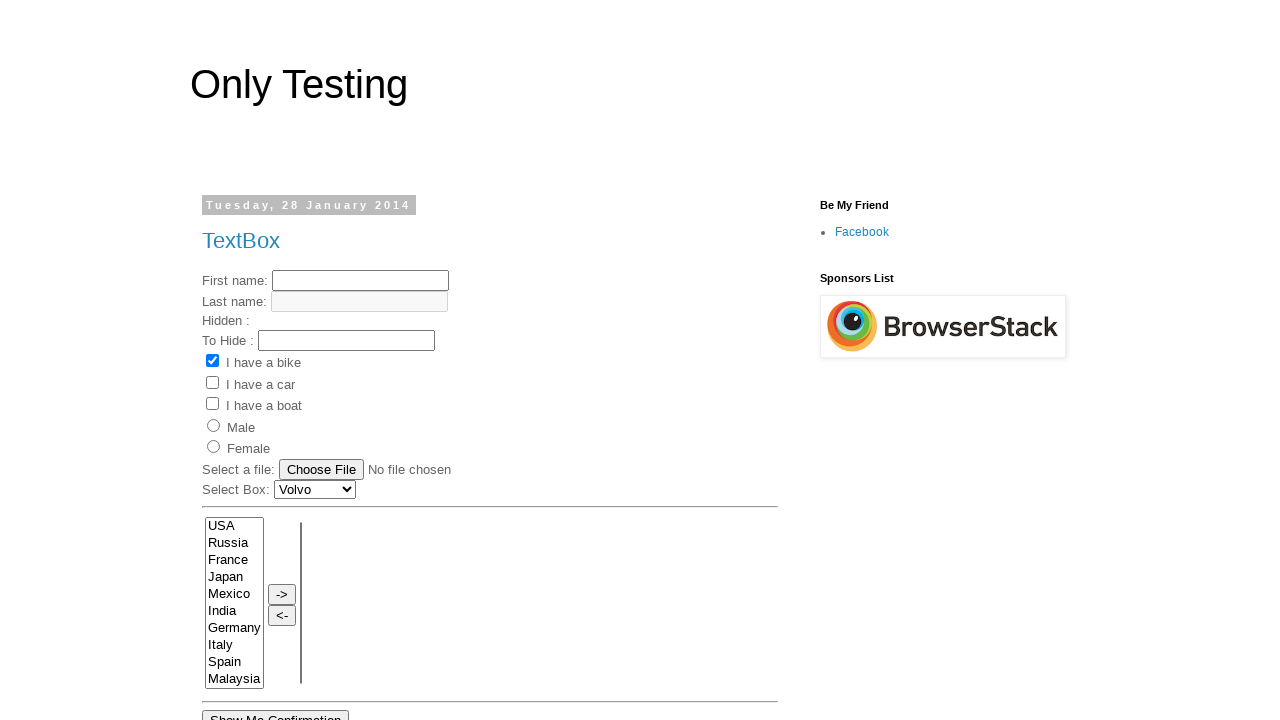

h3 element loaded on the page
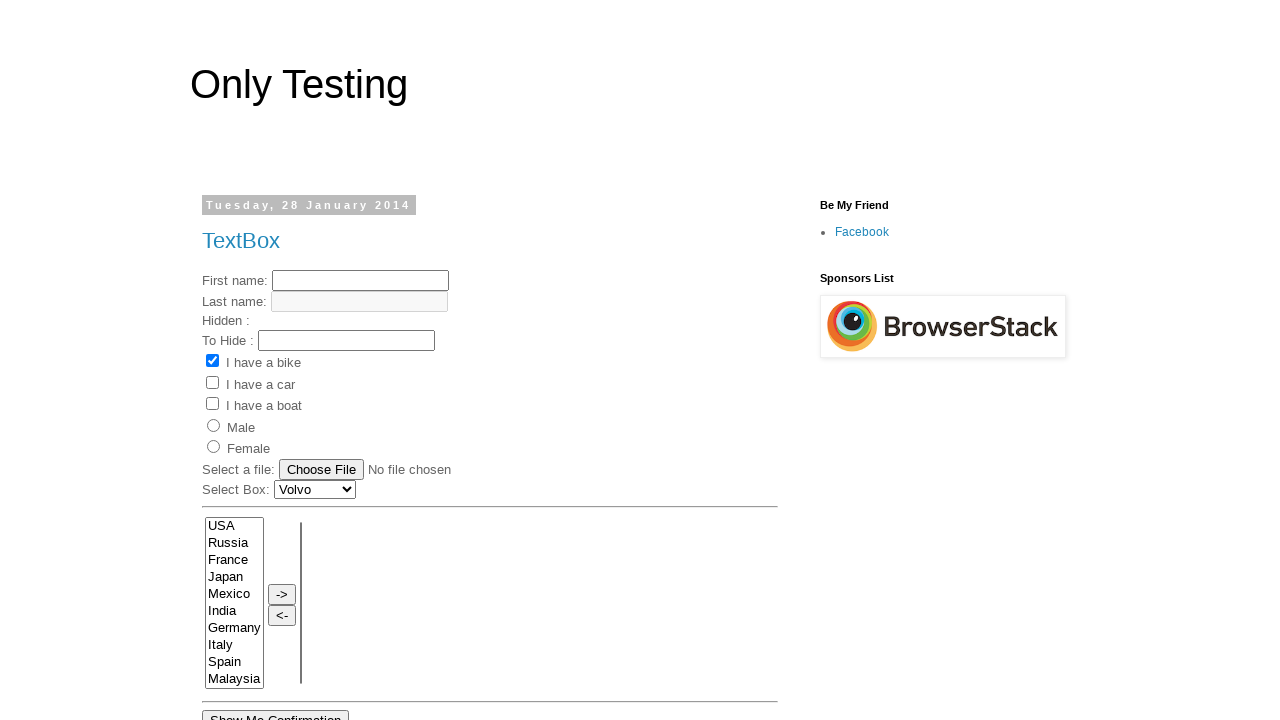

Located h3 element to verify page content is loaded
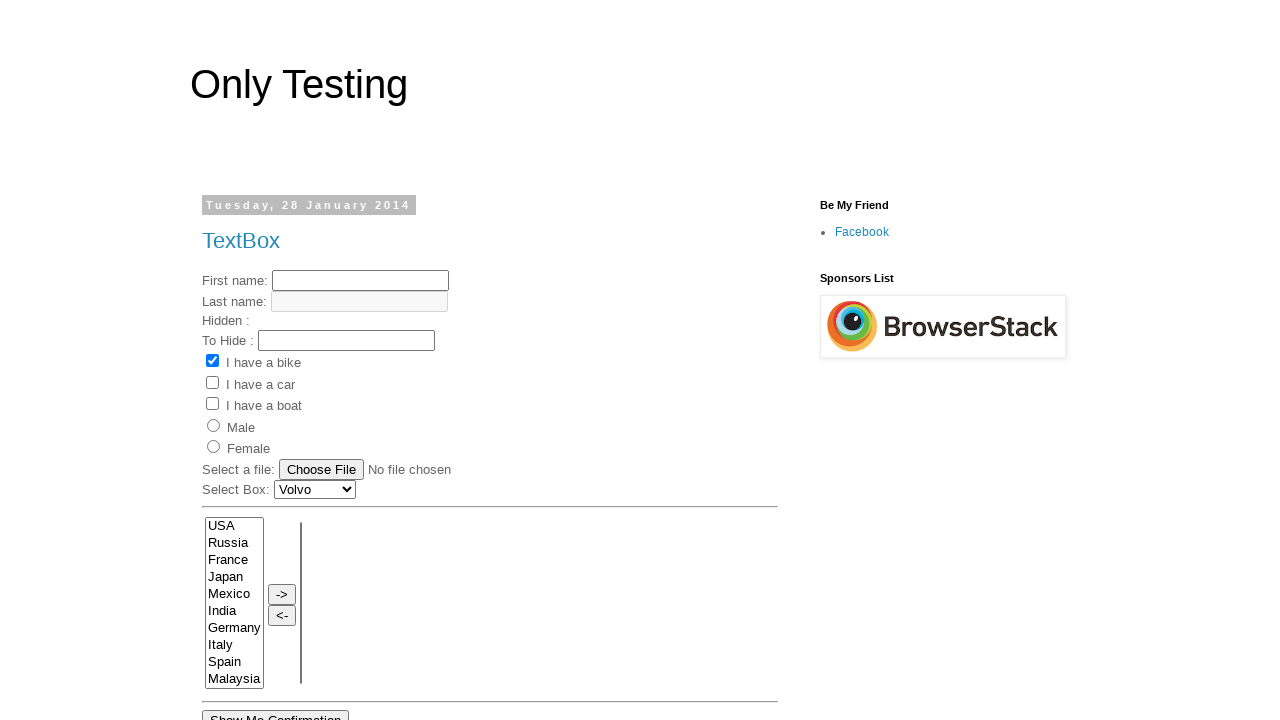

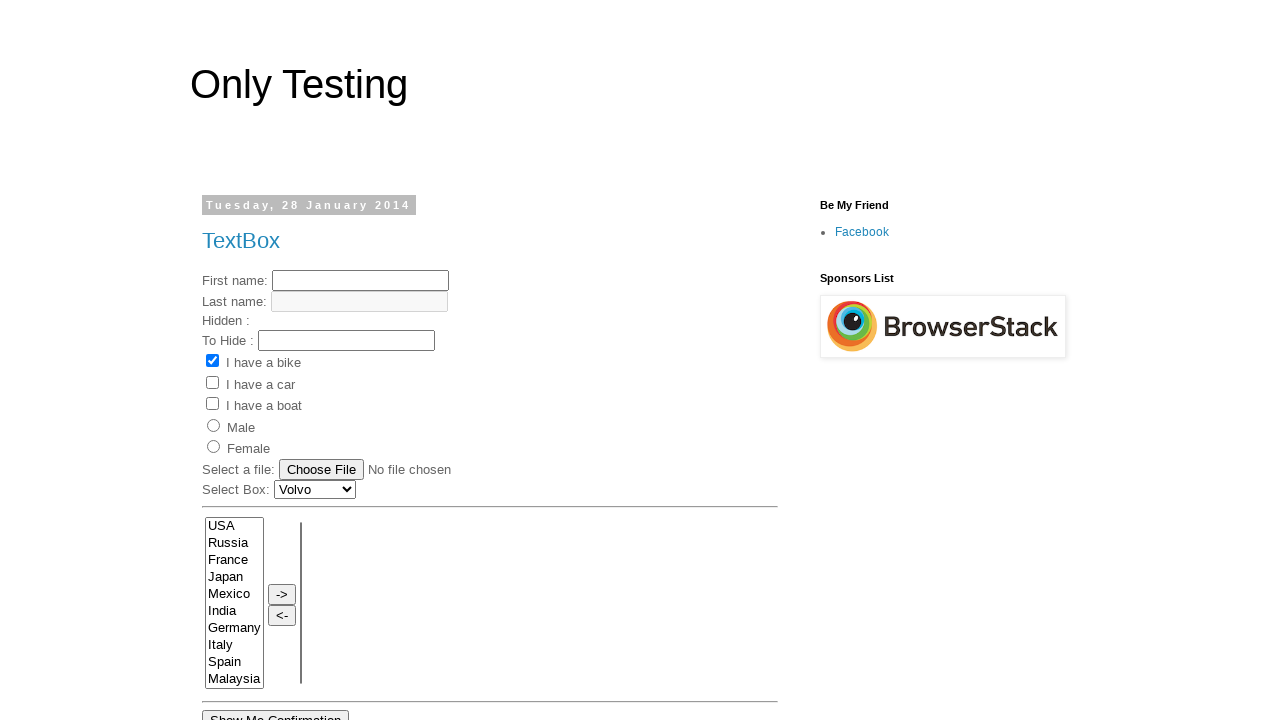